Tests jQuery UI datepicker widget by opening the date picker, navigating forward 5 months using the "Next" button, and selecting the 7th day of that month.

Starting URL: https://jqueryui.com/datepicker/

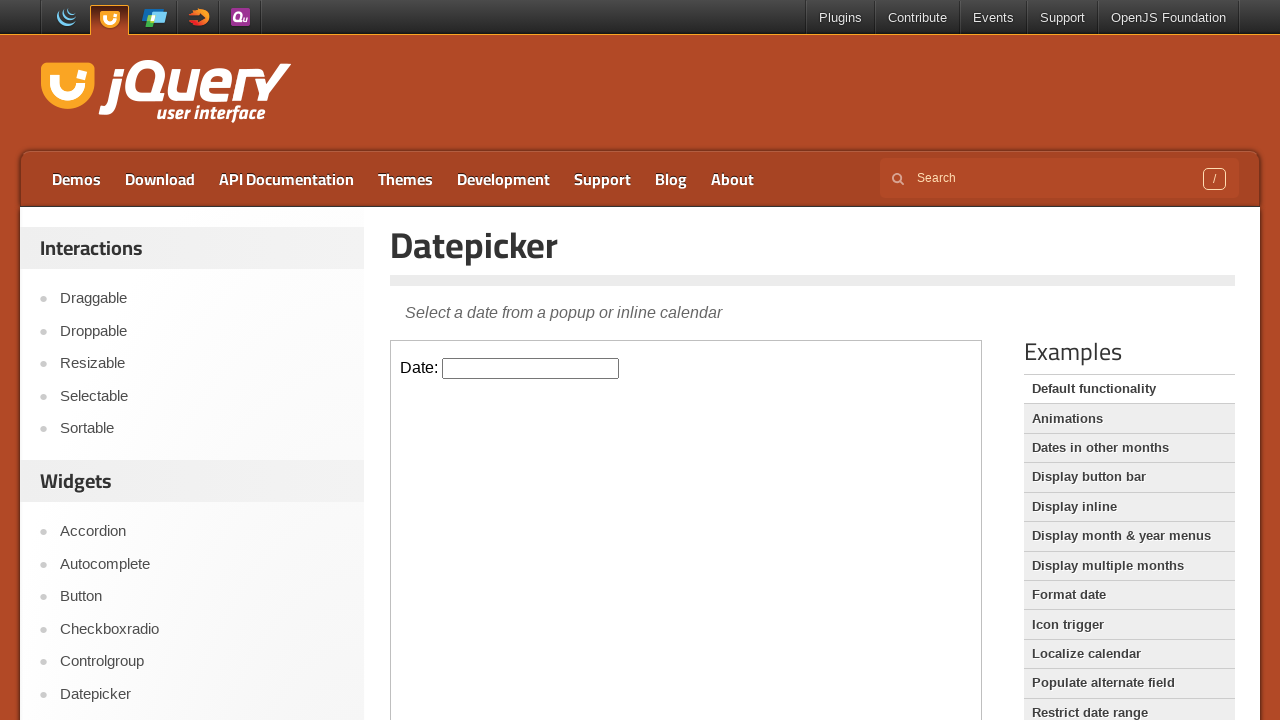

Set viewport size to 1920x1080
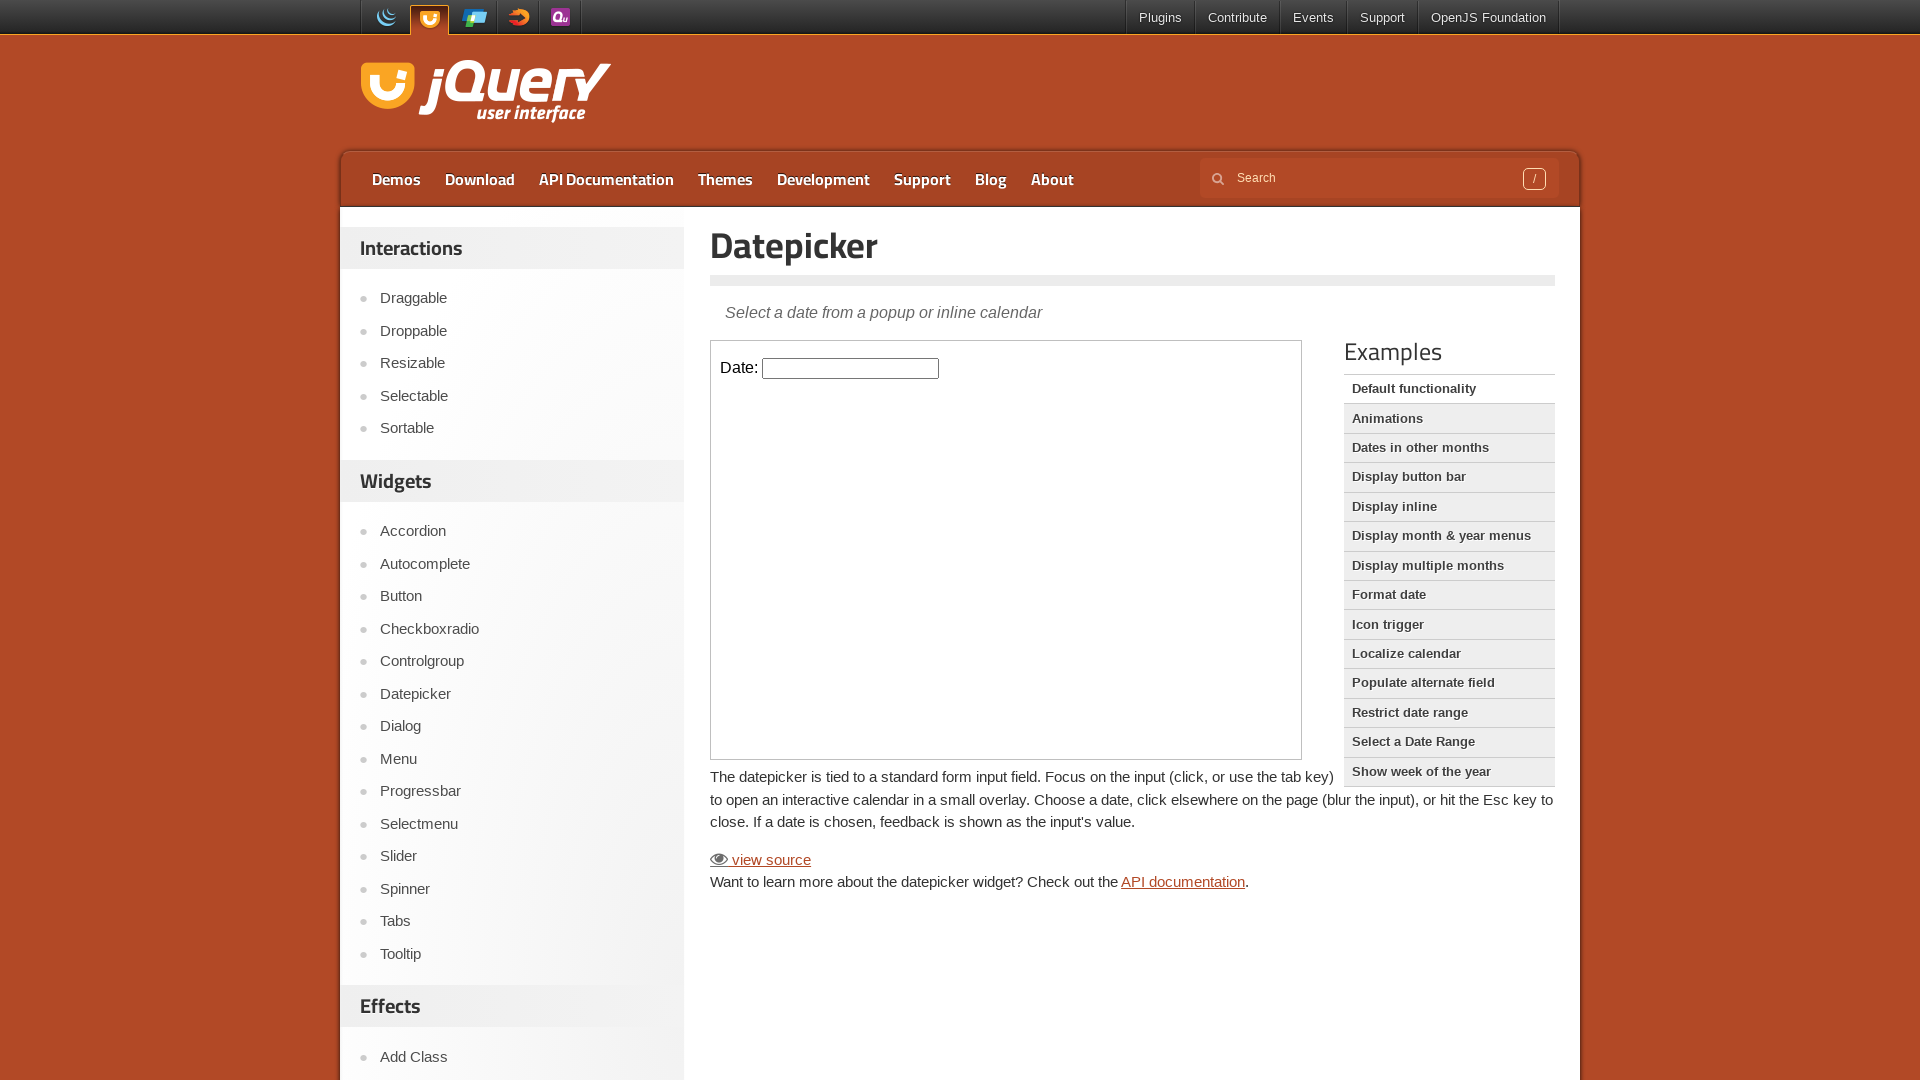

Scrolled to Examples section
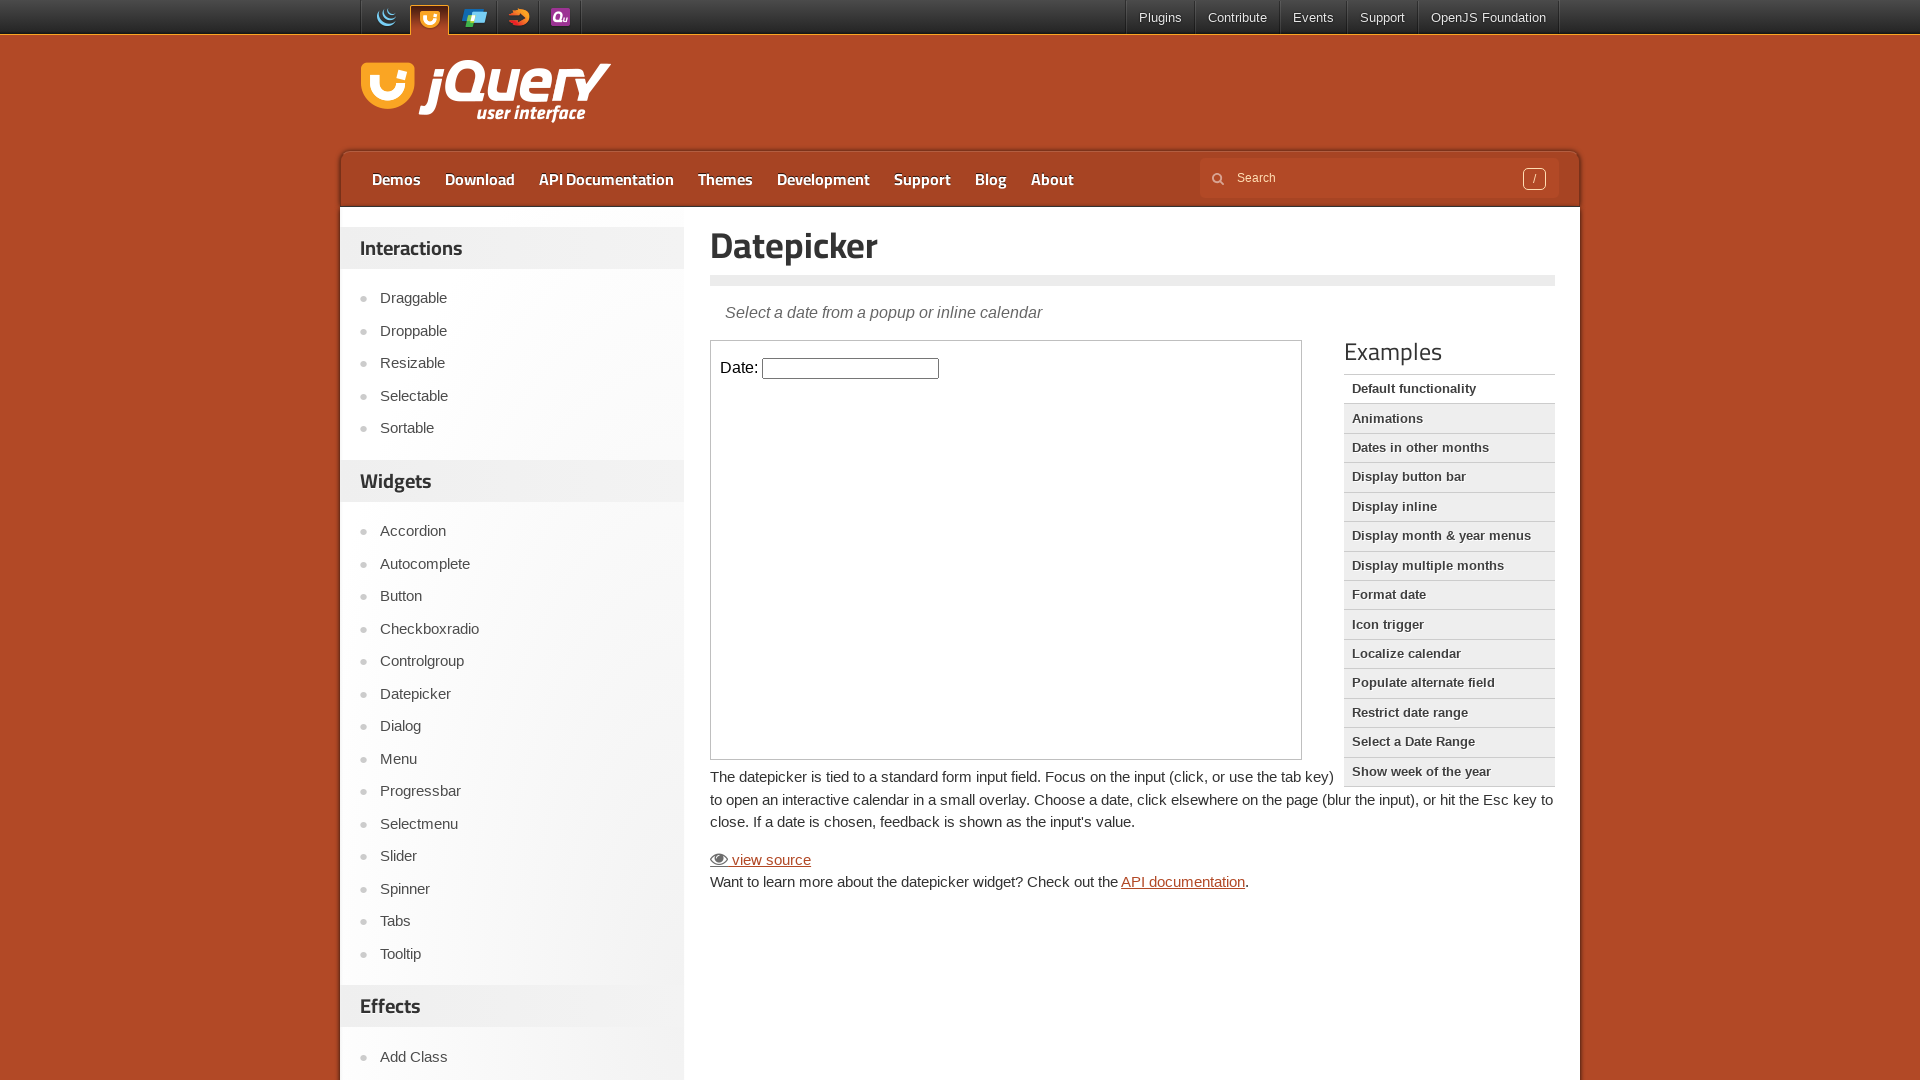

Located the datepicker iframe
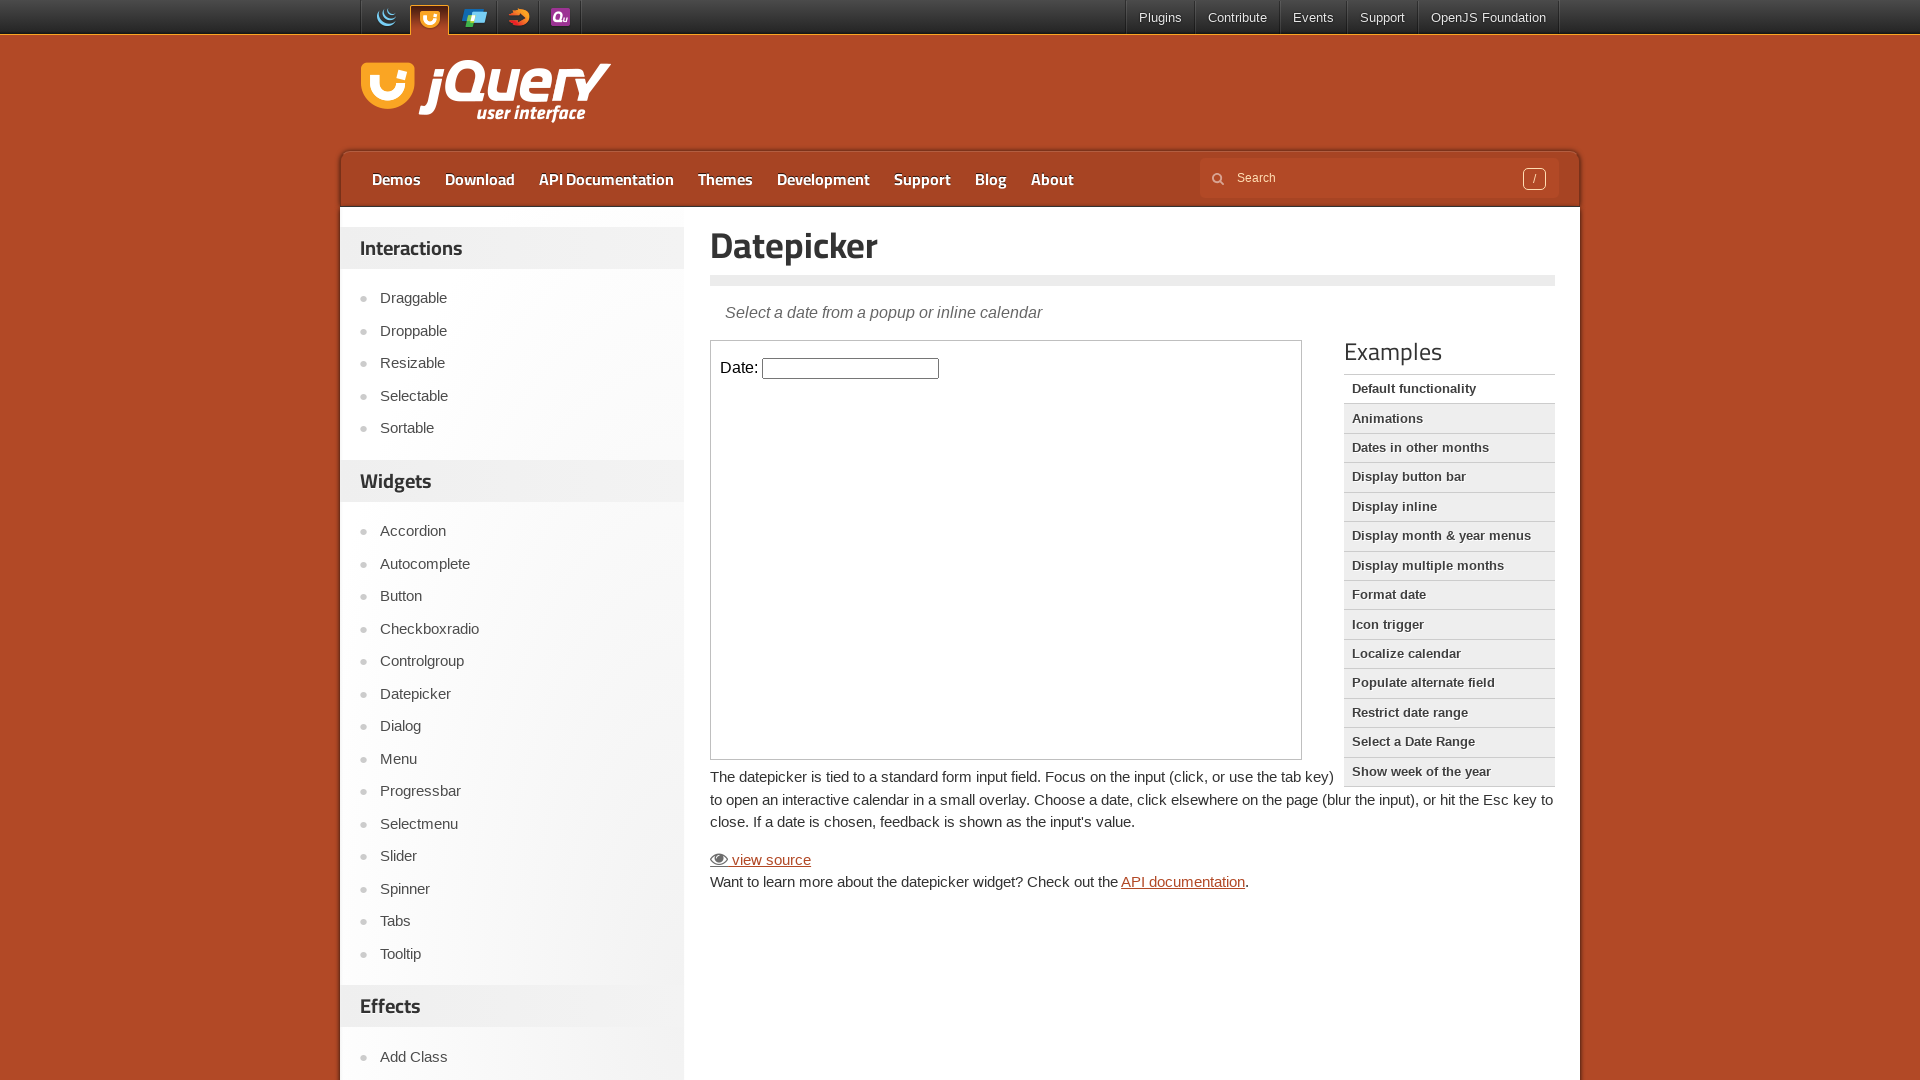

Clicked datepicker input to open the calendar at (851, 368) on iframe.demo-frame >> nth=0 >> internal:control=enter-frame >> input#datepicker
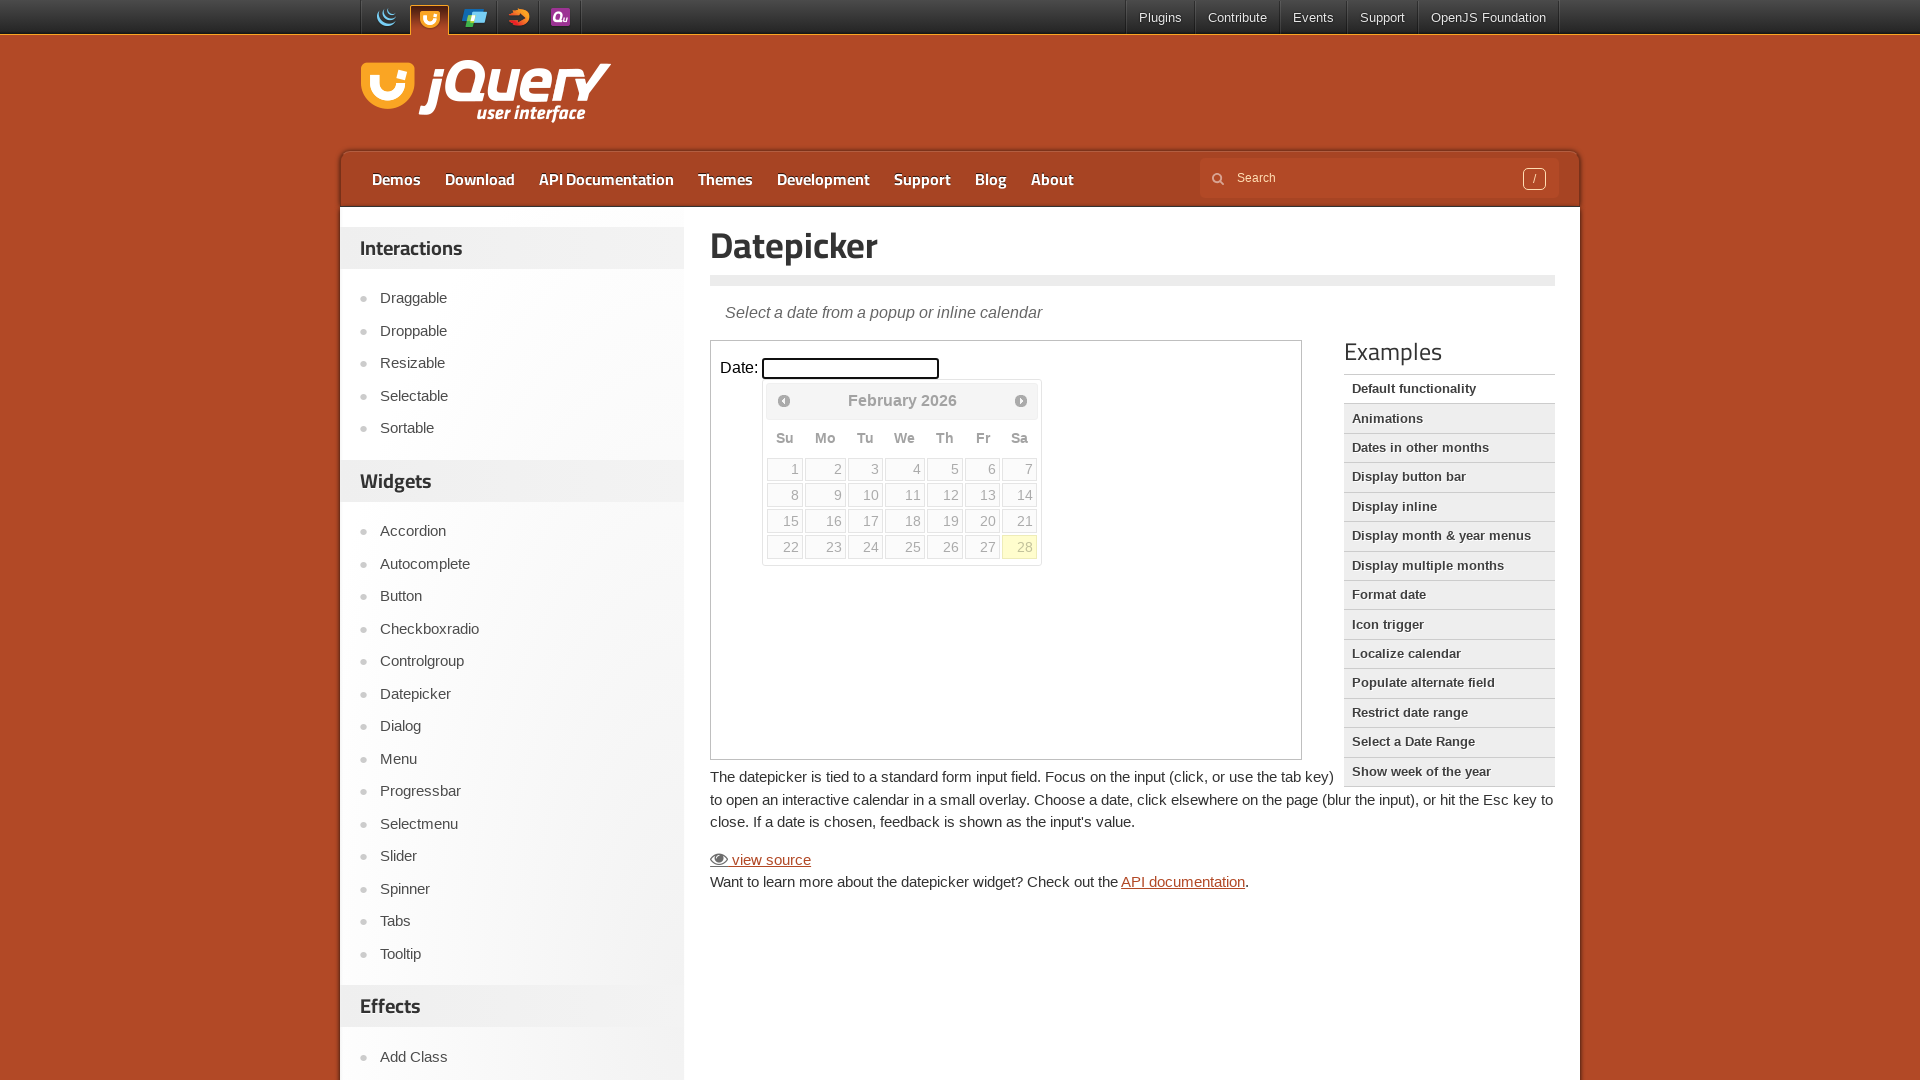

Clicked Next button to navigate forward (iteration 1/5) at (1021, 400) on iframe.demo-frame >> nth=0 >> internal:control=enter-frame >> xpath=//*[text()='
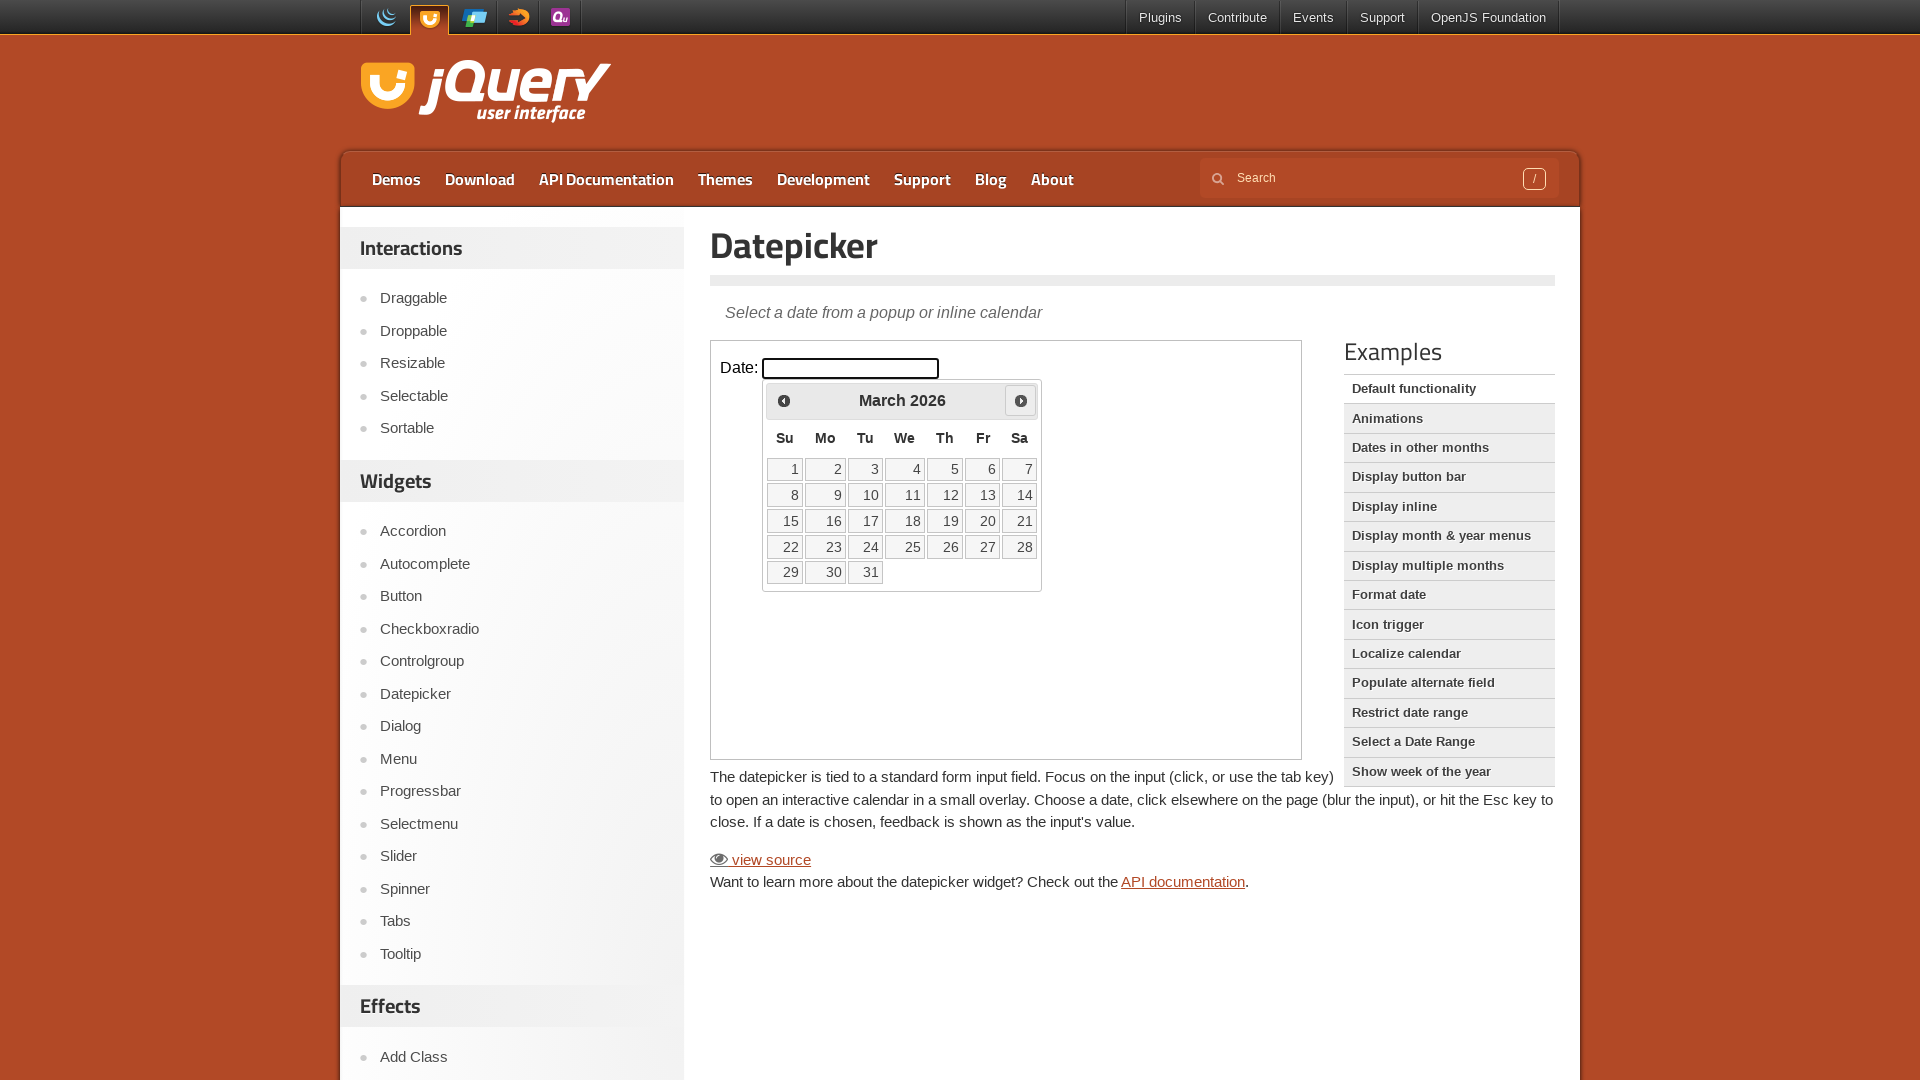

Waited 500ms for calendar to update
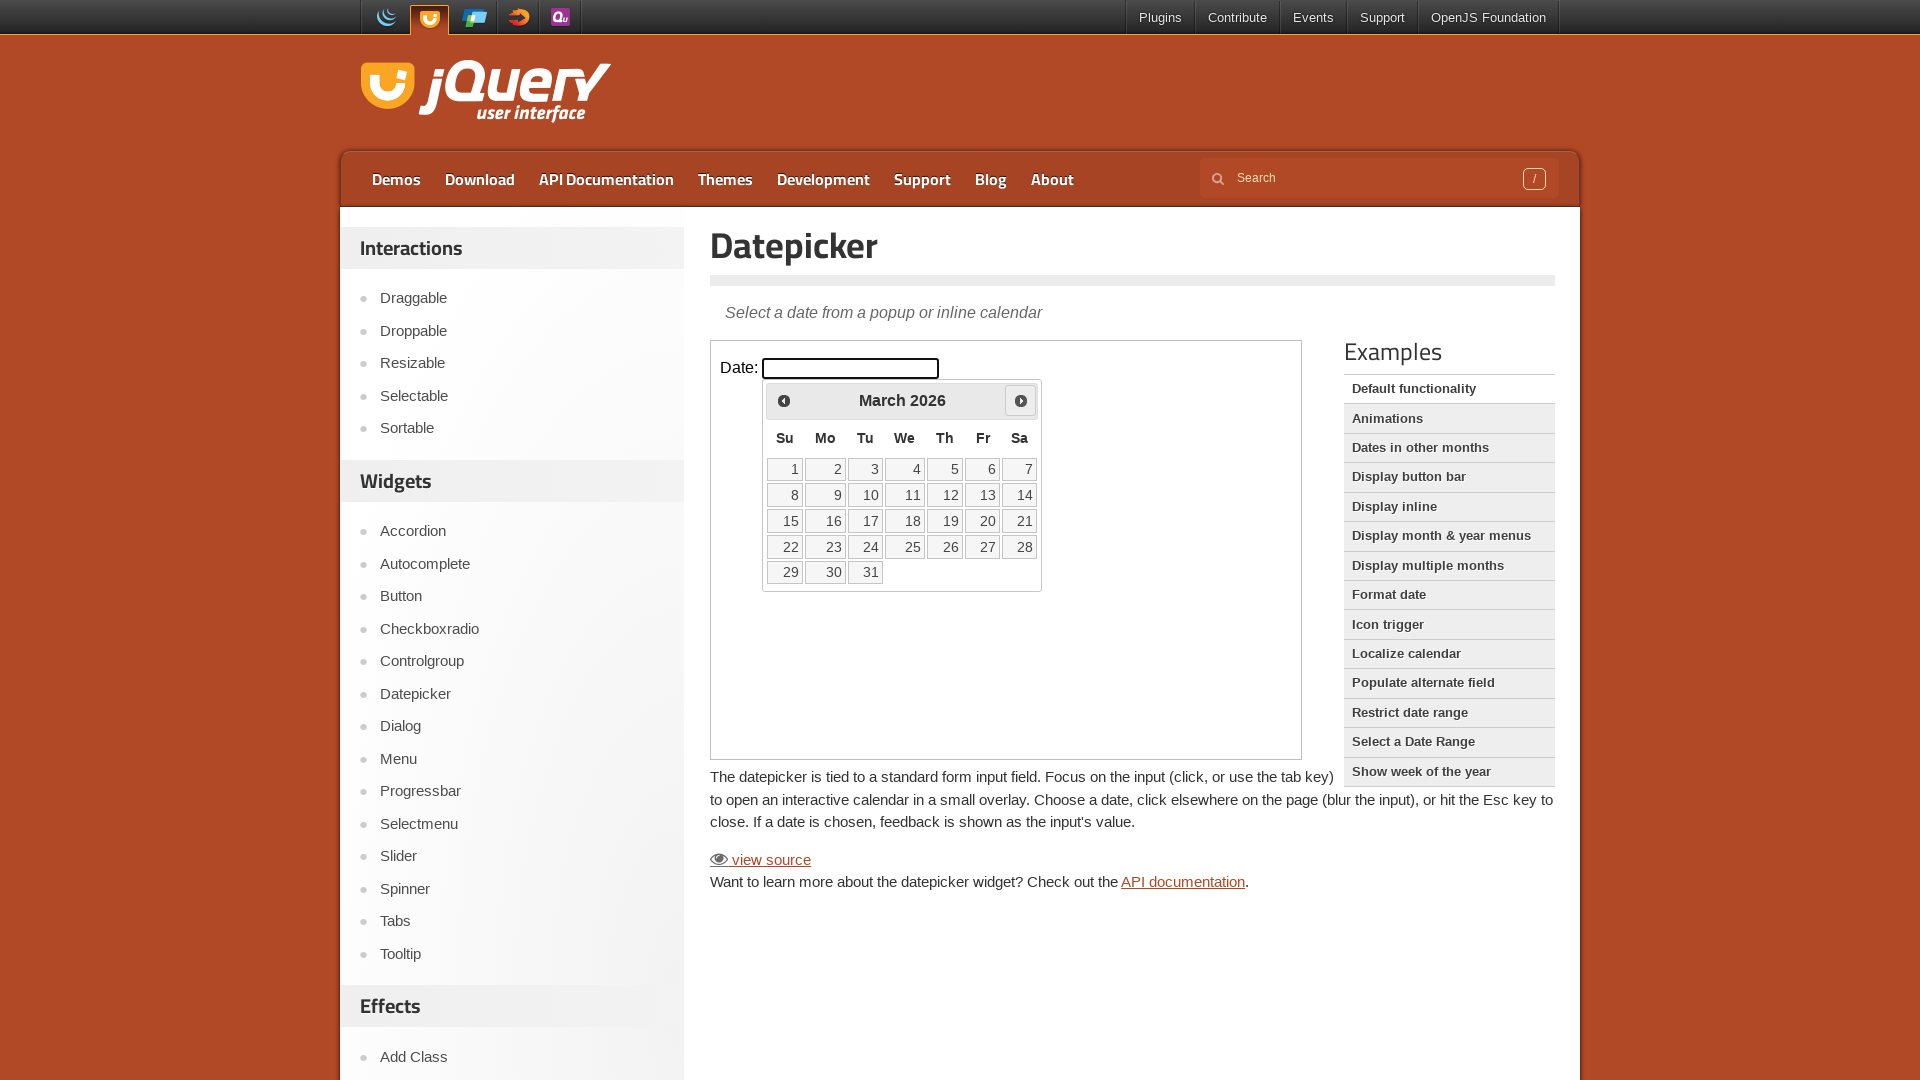

Clicked Next button to navigate forward (iteration 2/5) at (1021, 400) on iframe.demo-frame >> nth=0 >> internal:control=enter-frame >> xpath=//*[text()='
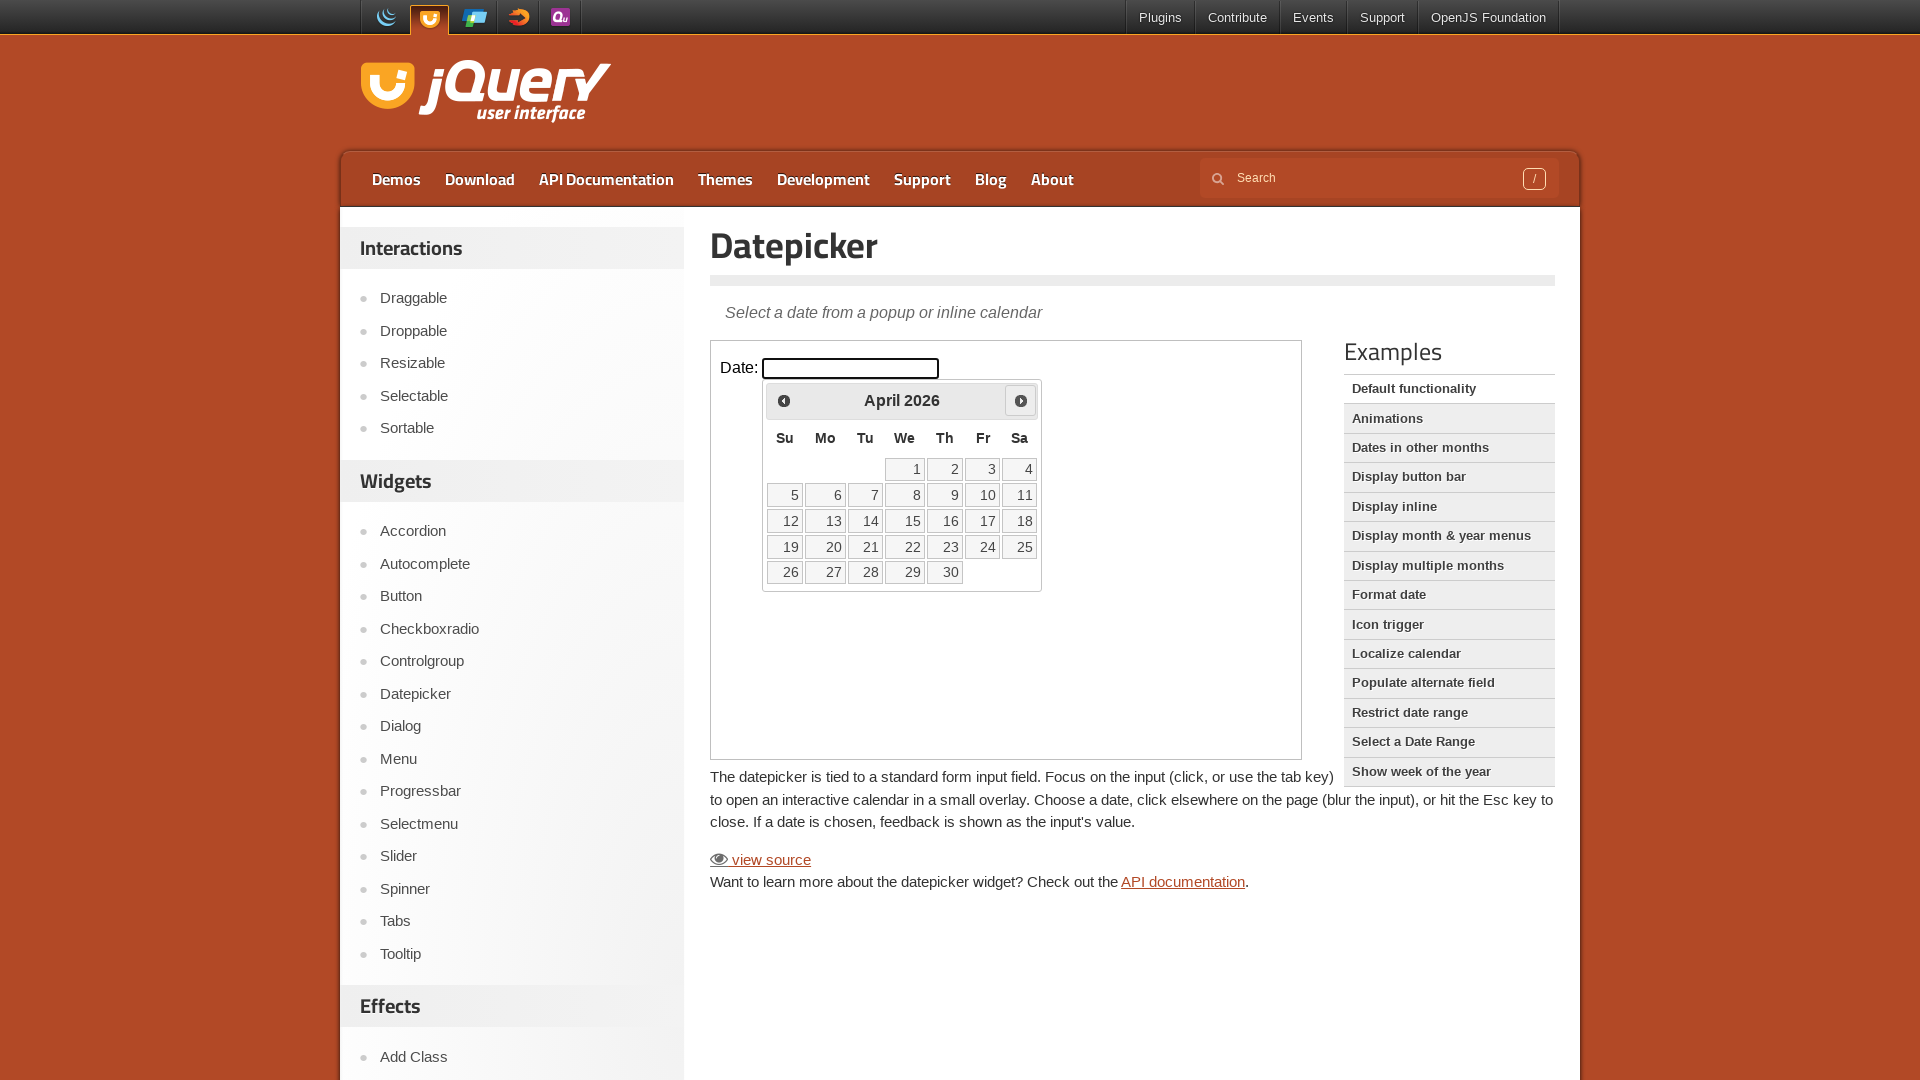

Waited 500ms for calendar to update
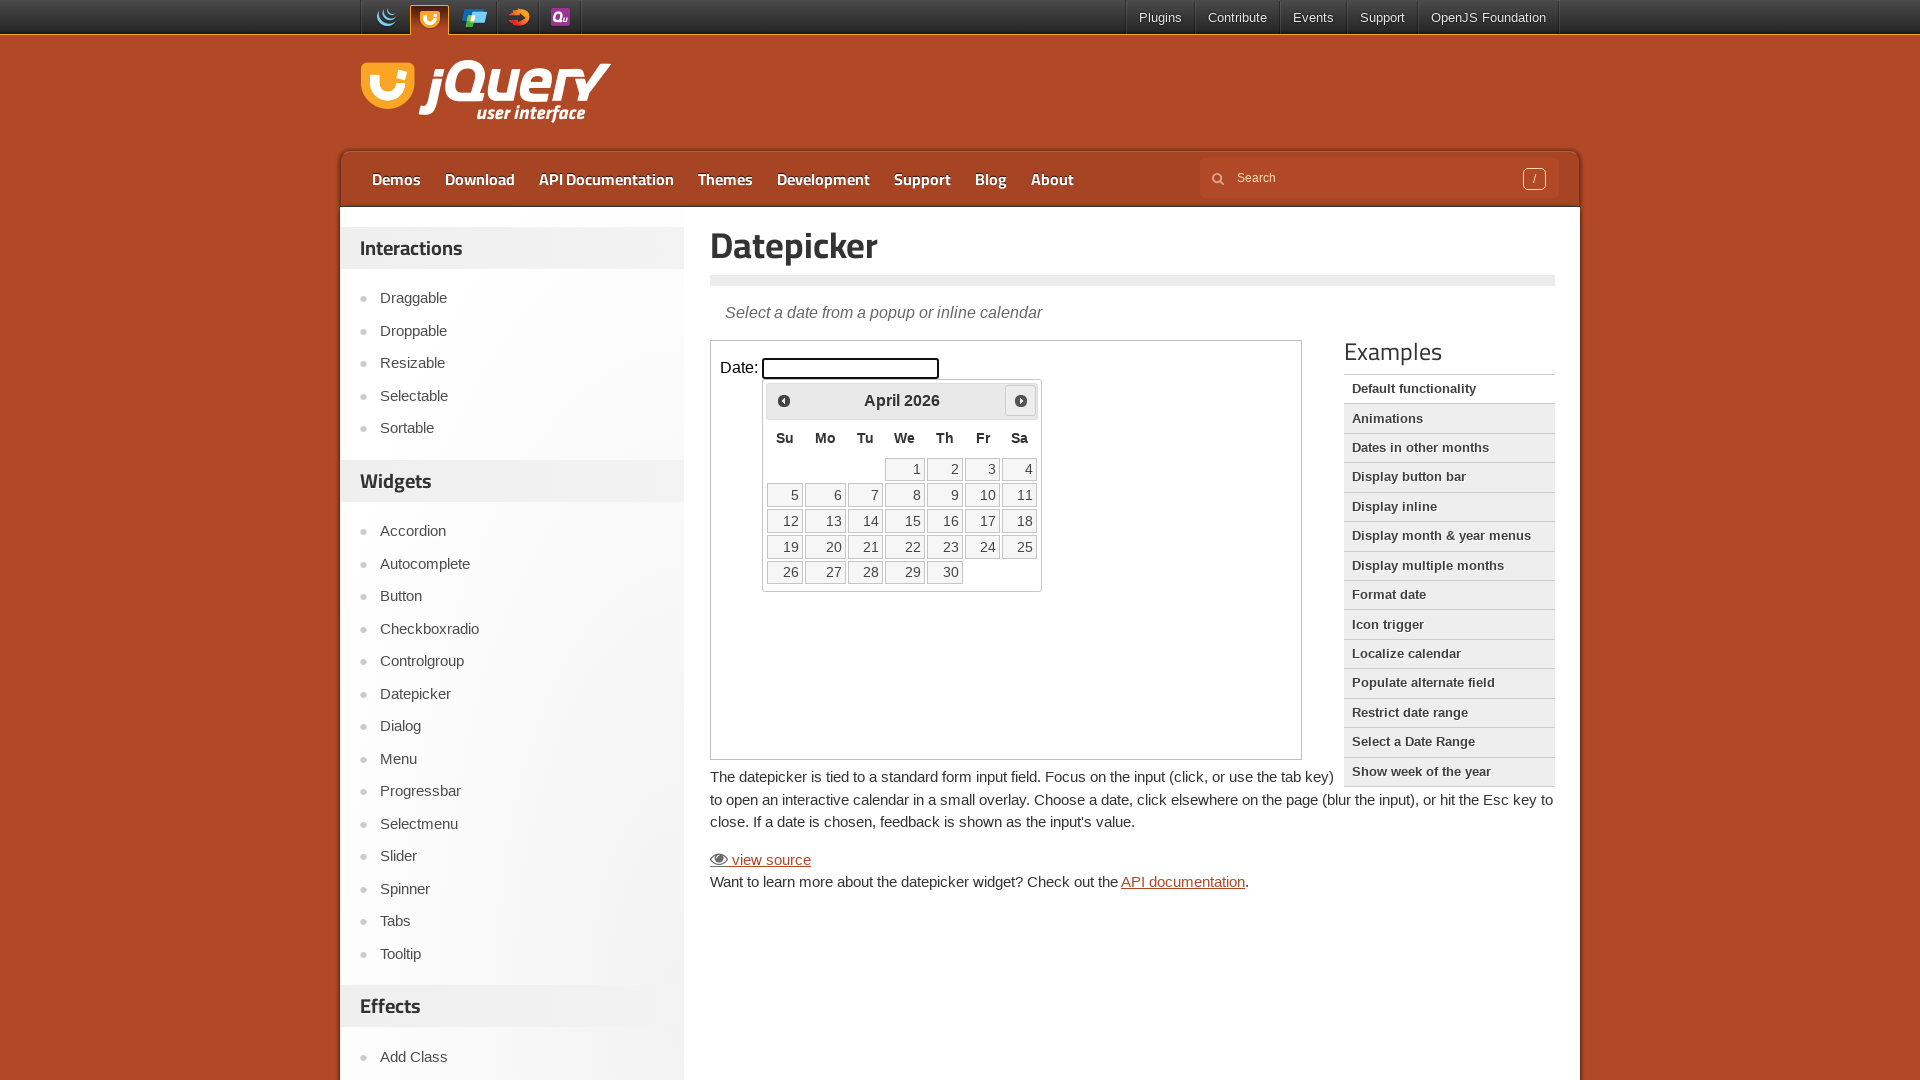

Clicked Next button to navigate forward (iteration 3/5) at (1021, 400) on iframe.demo-frame >> nth=0 >> internal:control=enter-frame >> xpath=//*[text()='
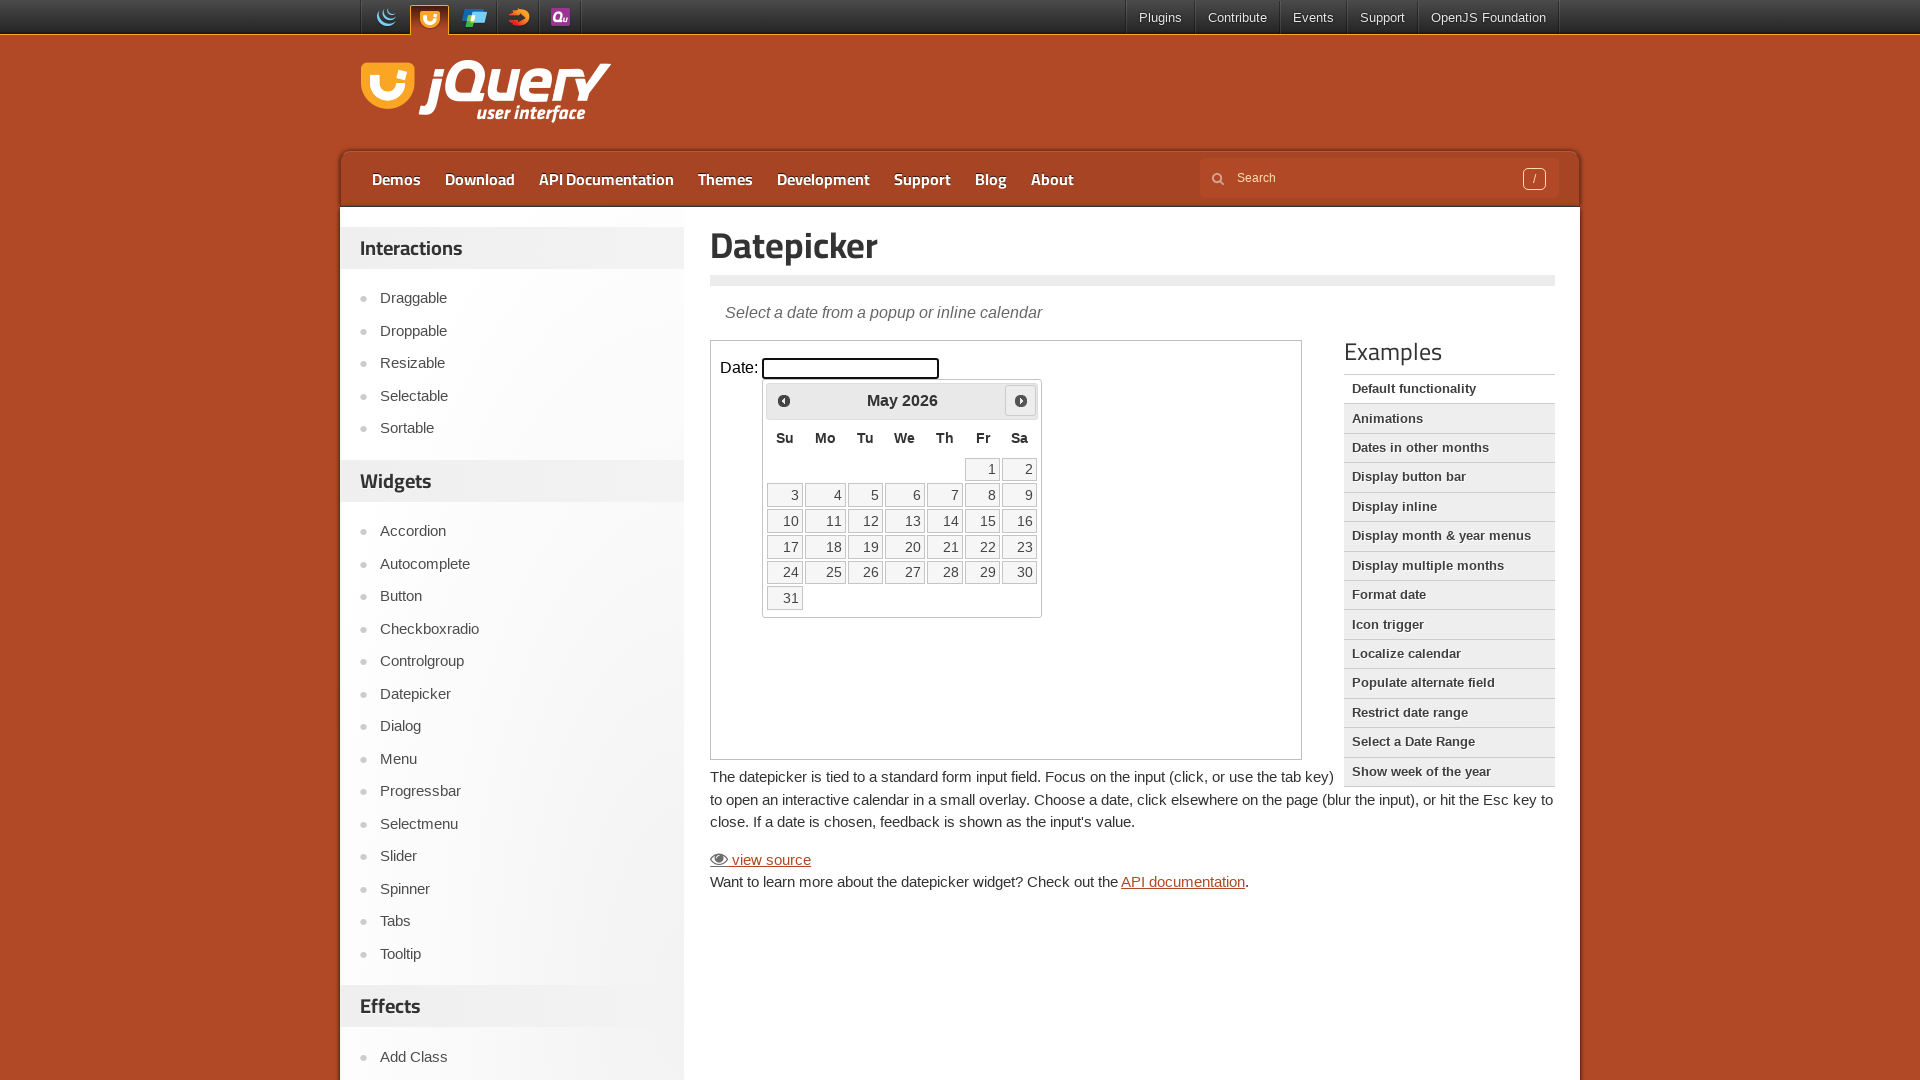

Waited 500ms for calendar to update
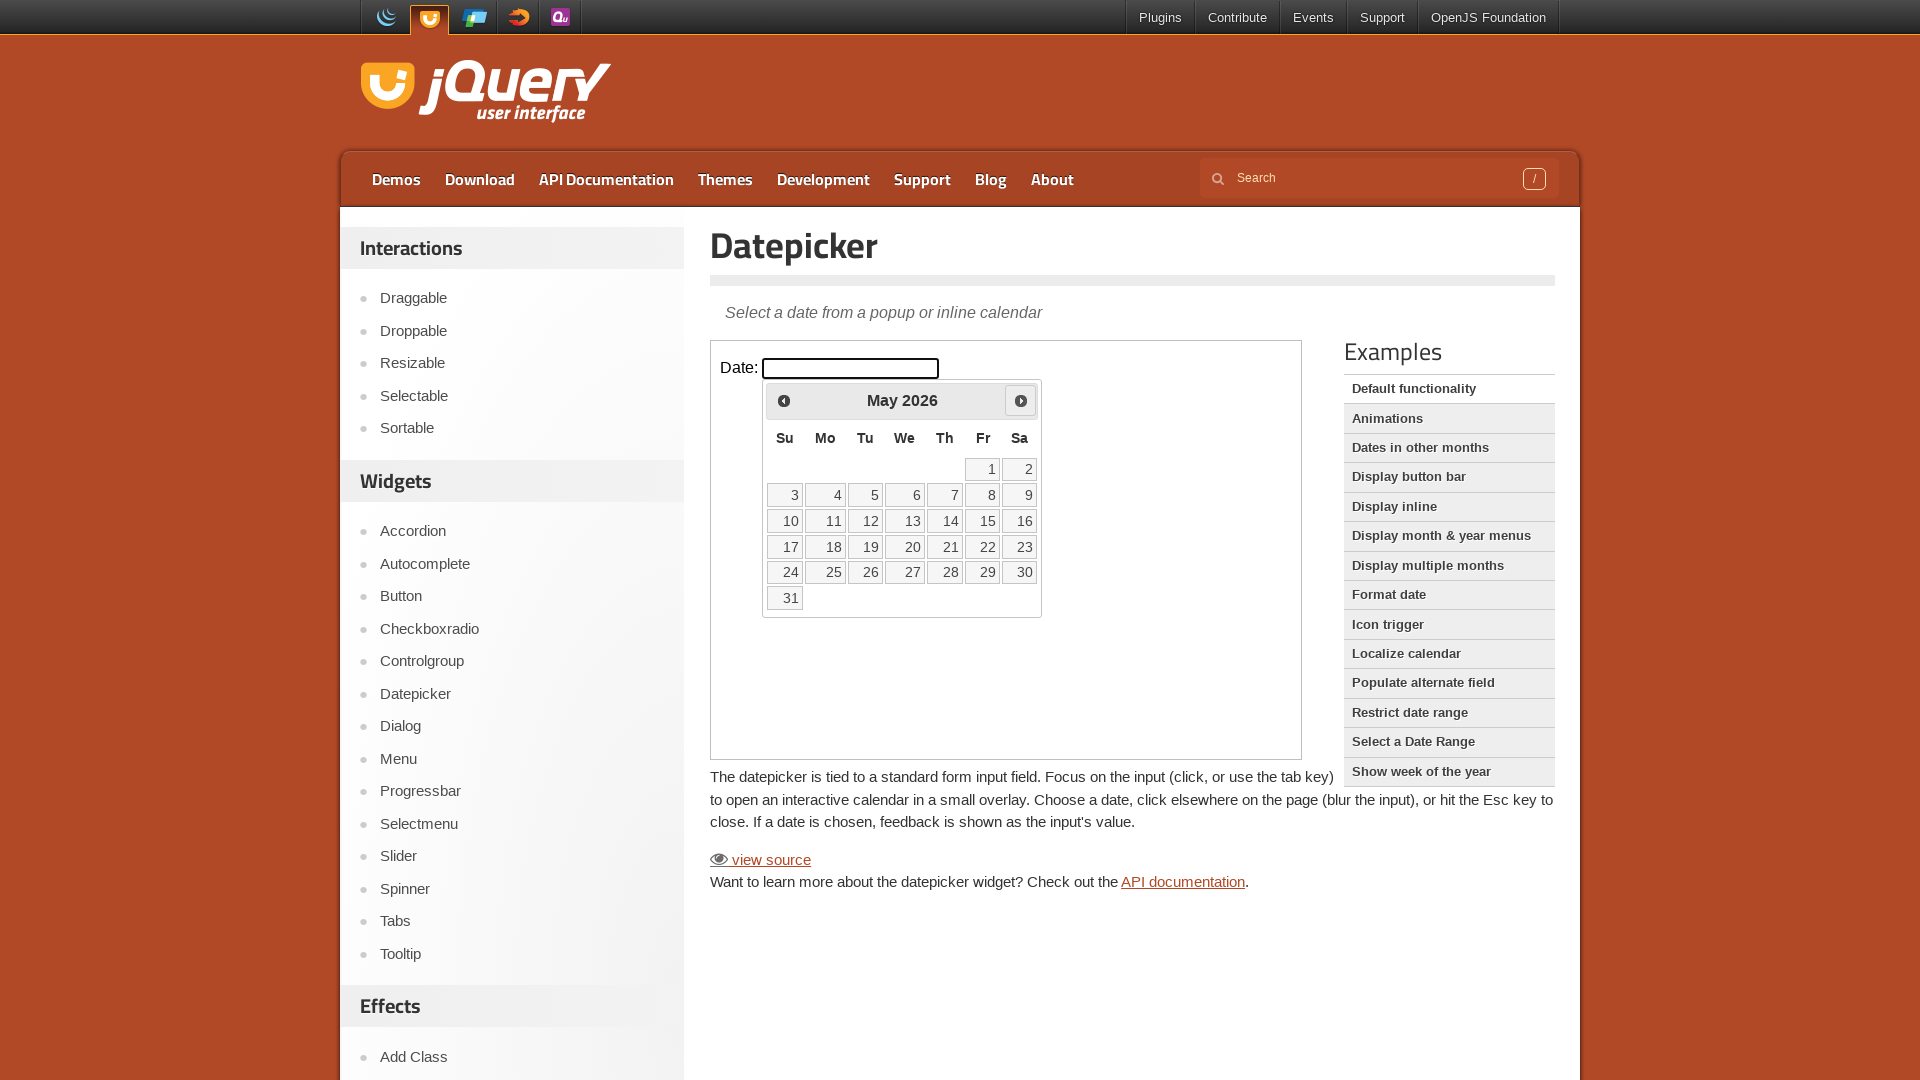

Clicked Next button to navigate forward (iteration 4/5) at (1021, 400) on iframe.demo-frame >> nth=0 >> internal:control=enter-frame >> xpath=//*[text()='
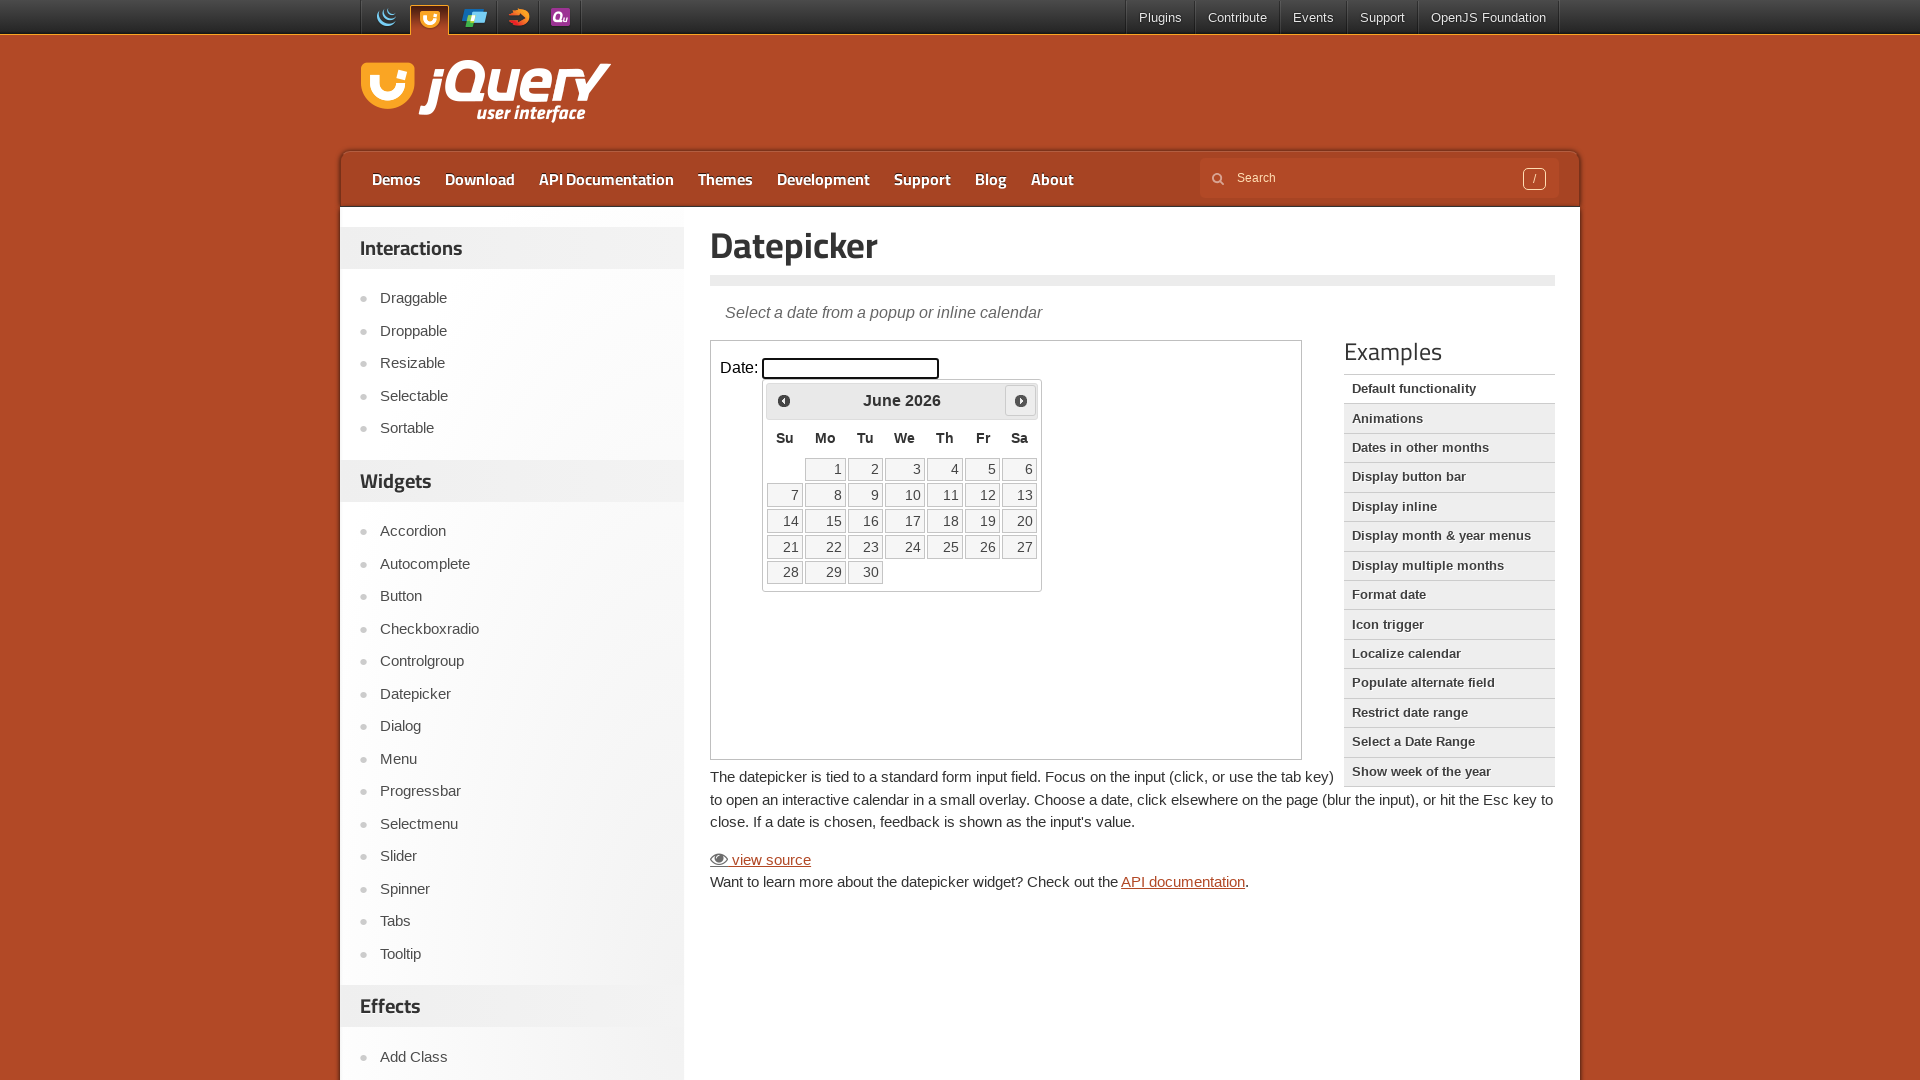

Waited 500ms for calendar to update
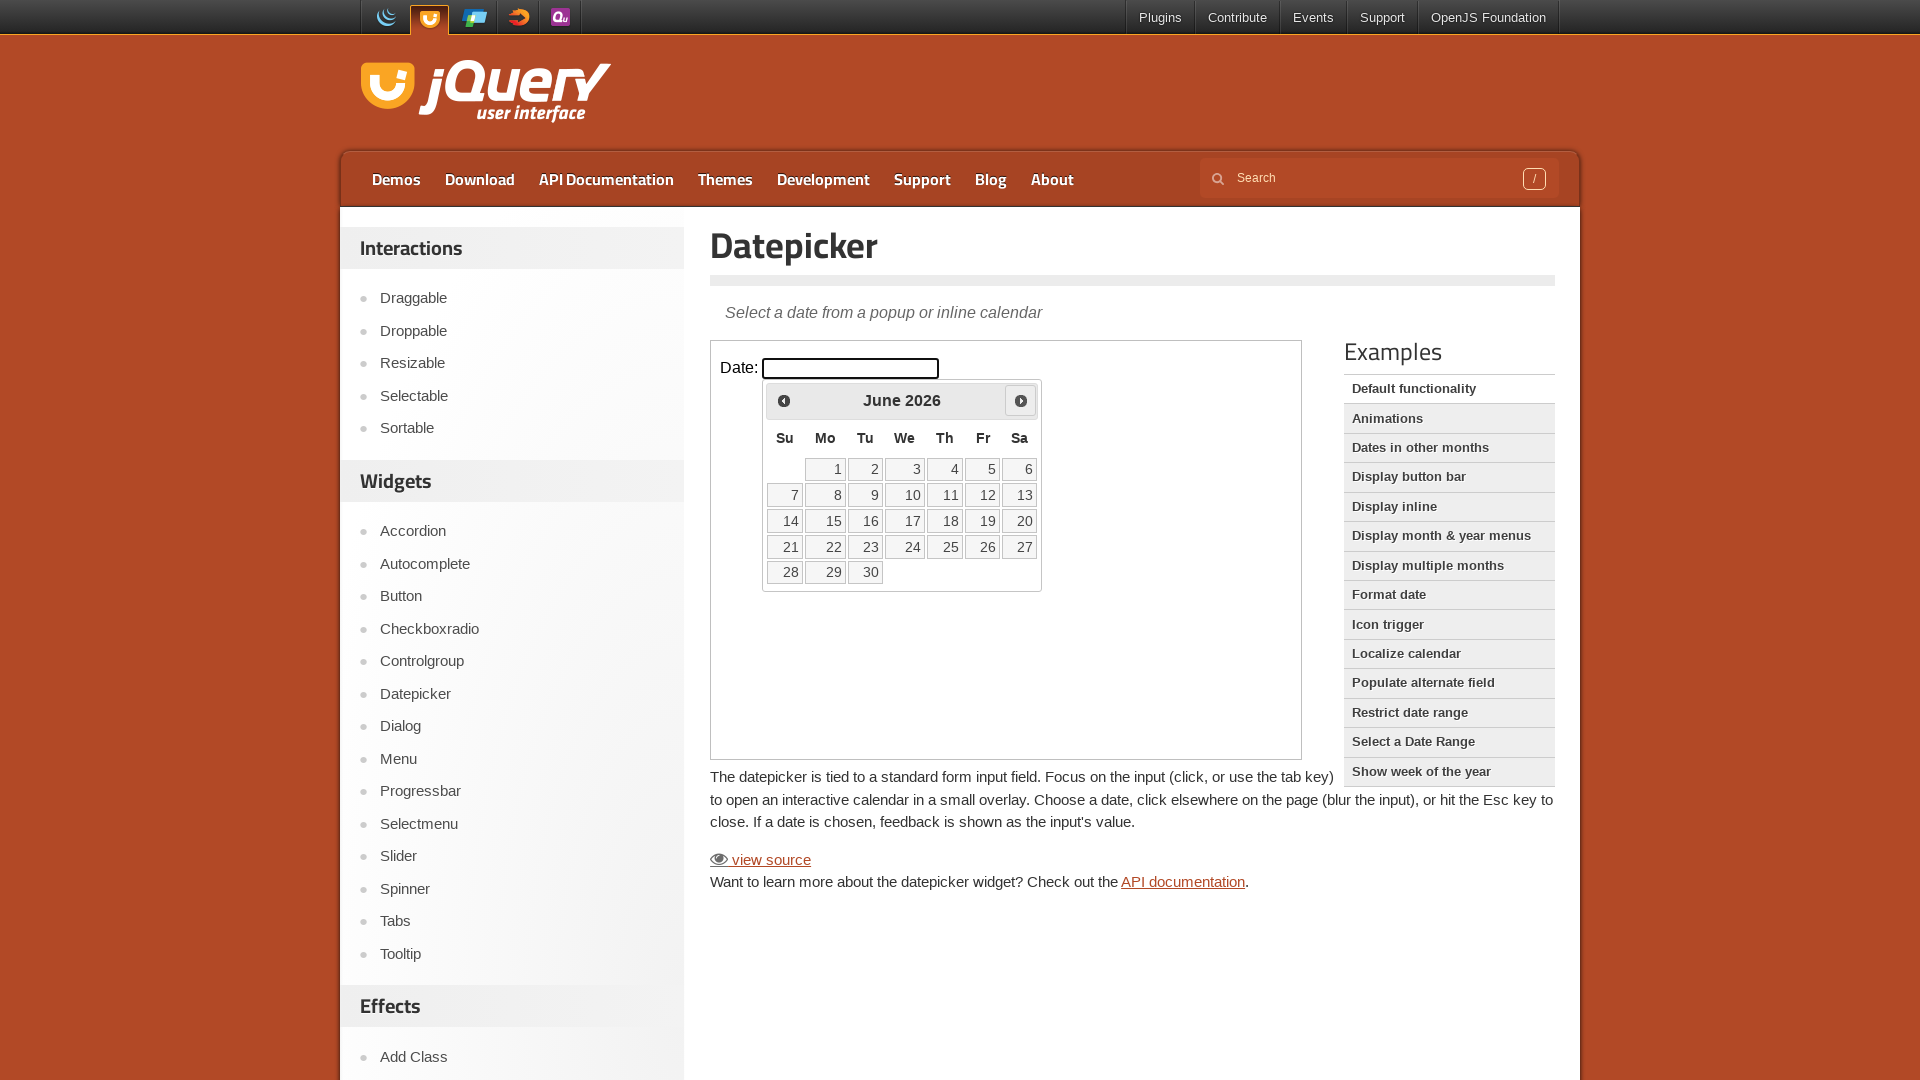

Clicked Next button to navigate forward (iteration 5/5) at (1021, 400) on iframe.demo-frame >> nth=0 >> internal:control=enter-frame >> xpath=//*[text()='
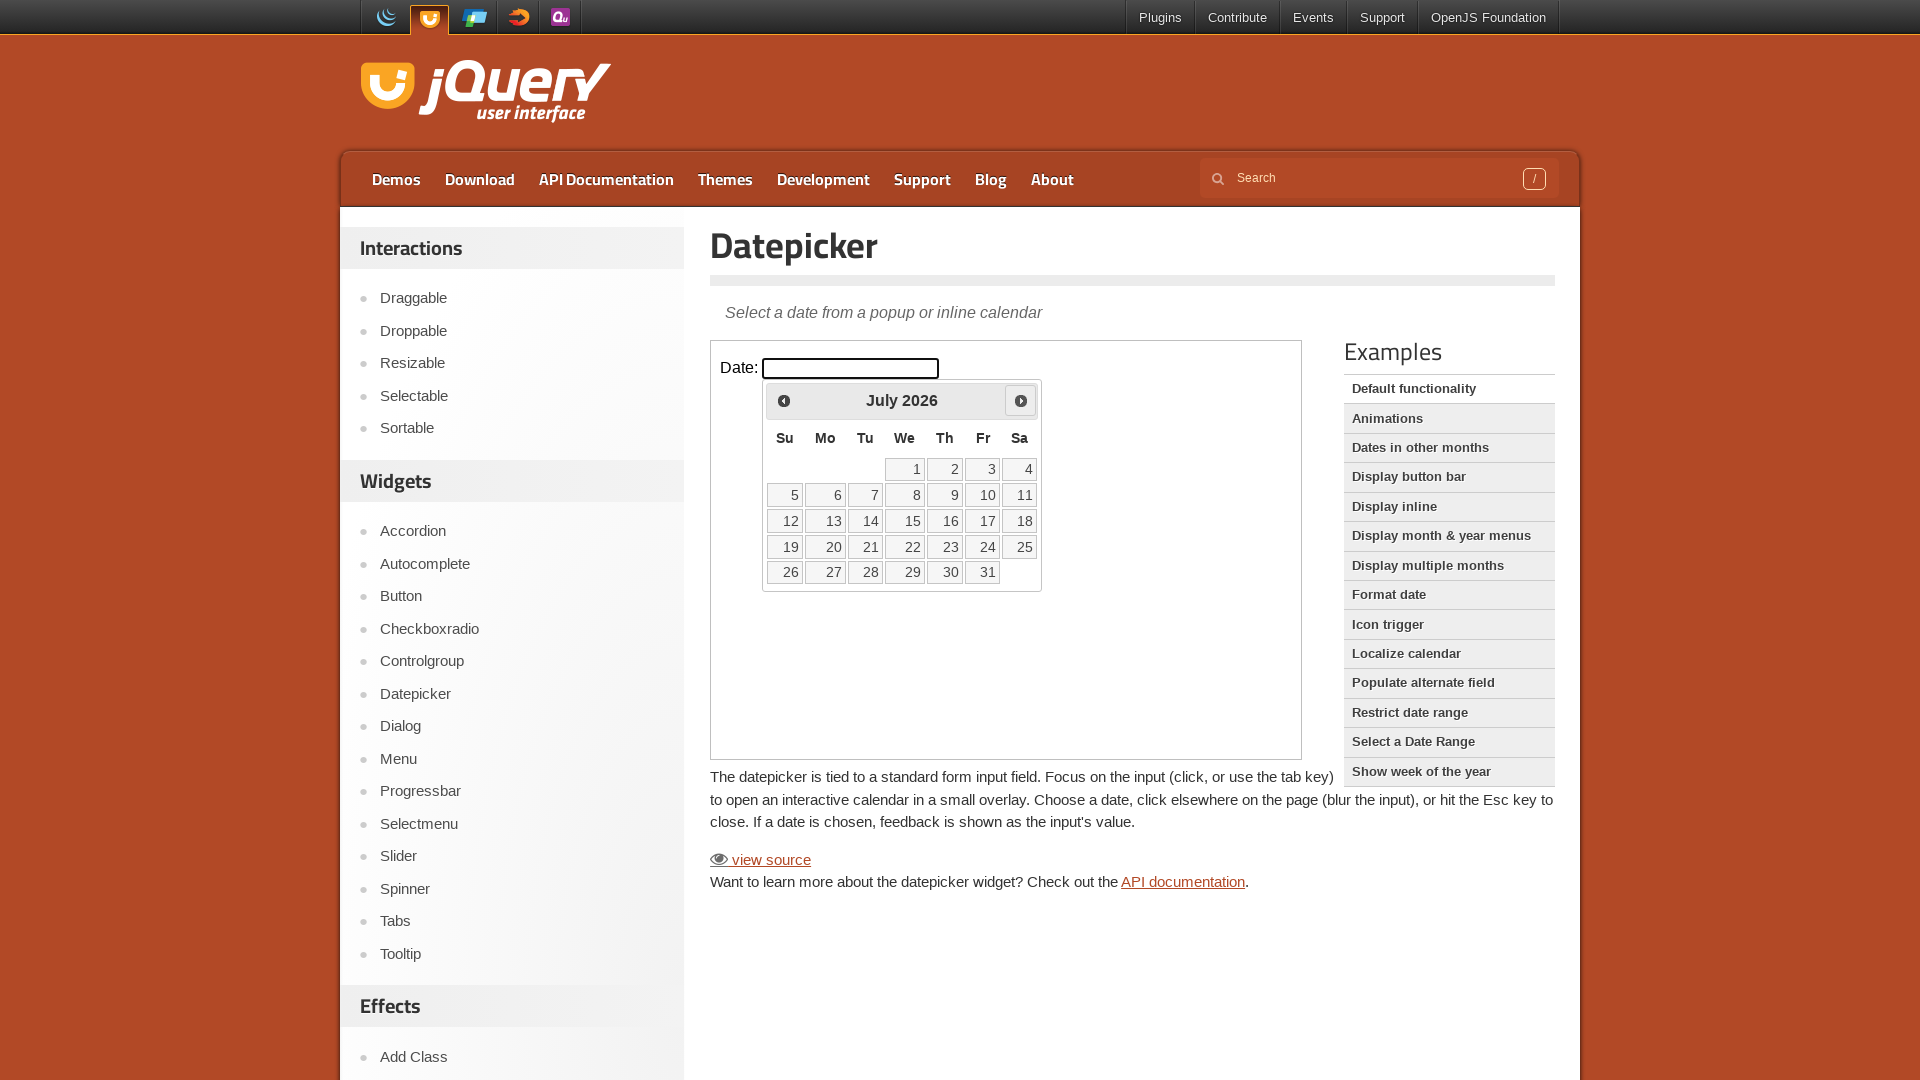

Waited 500ms for calendar to update
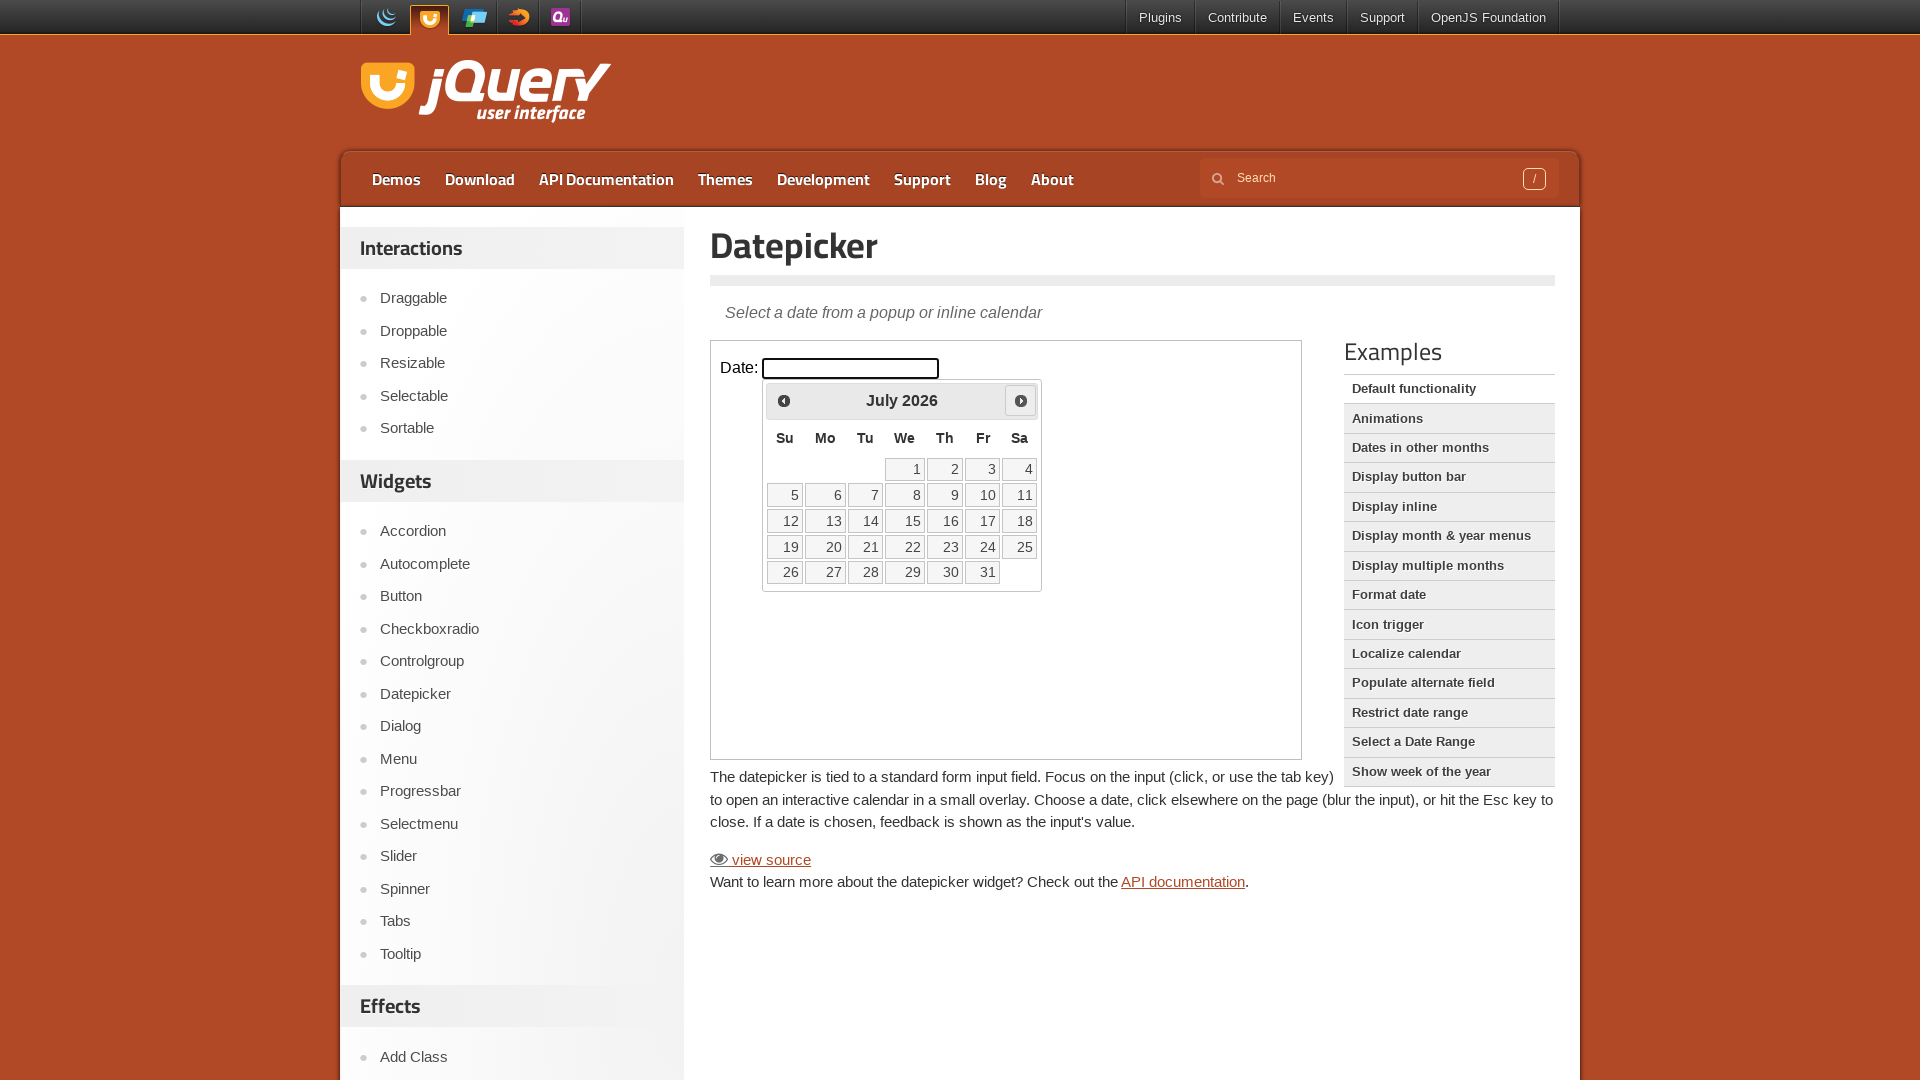

Selected day 7 from the calendar at (865, 495) on iframe.demo-frame >> nth=0 >> internal:control=enter-frame >> table.ui-datepicke
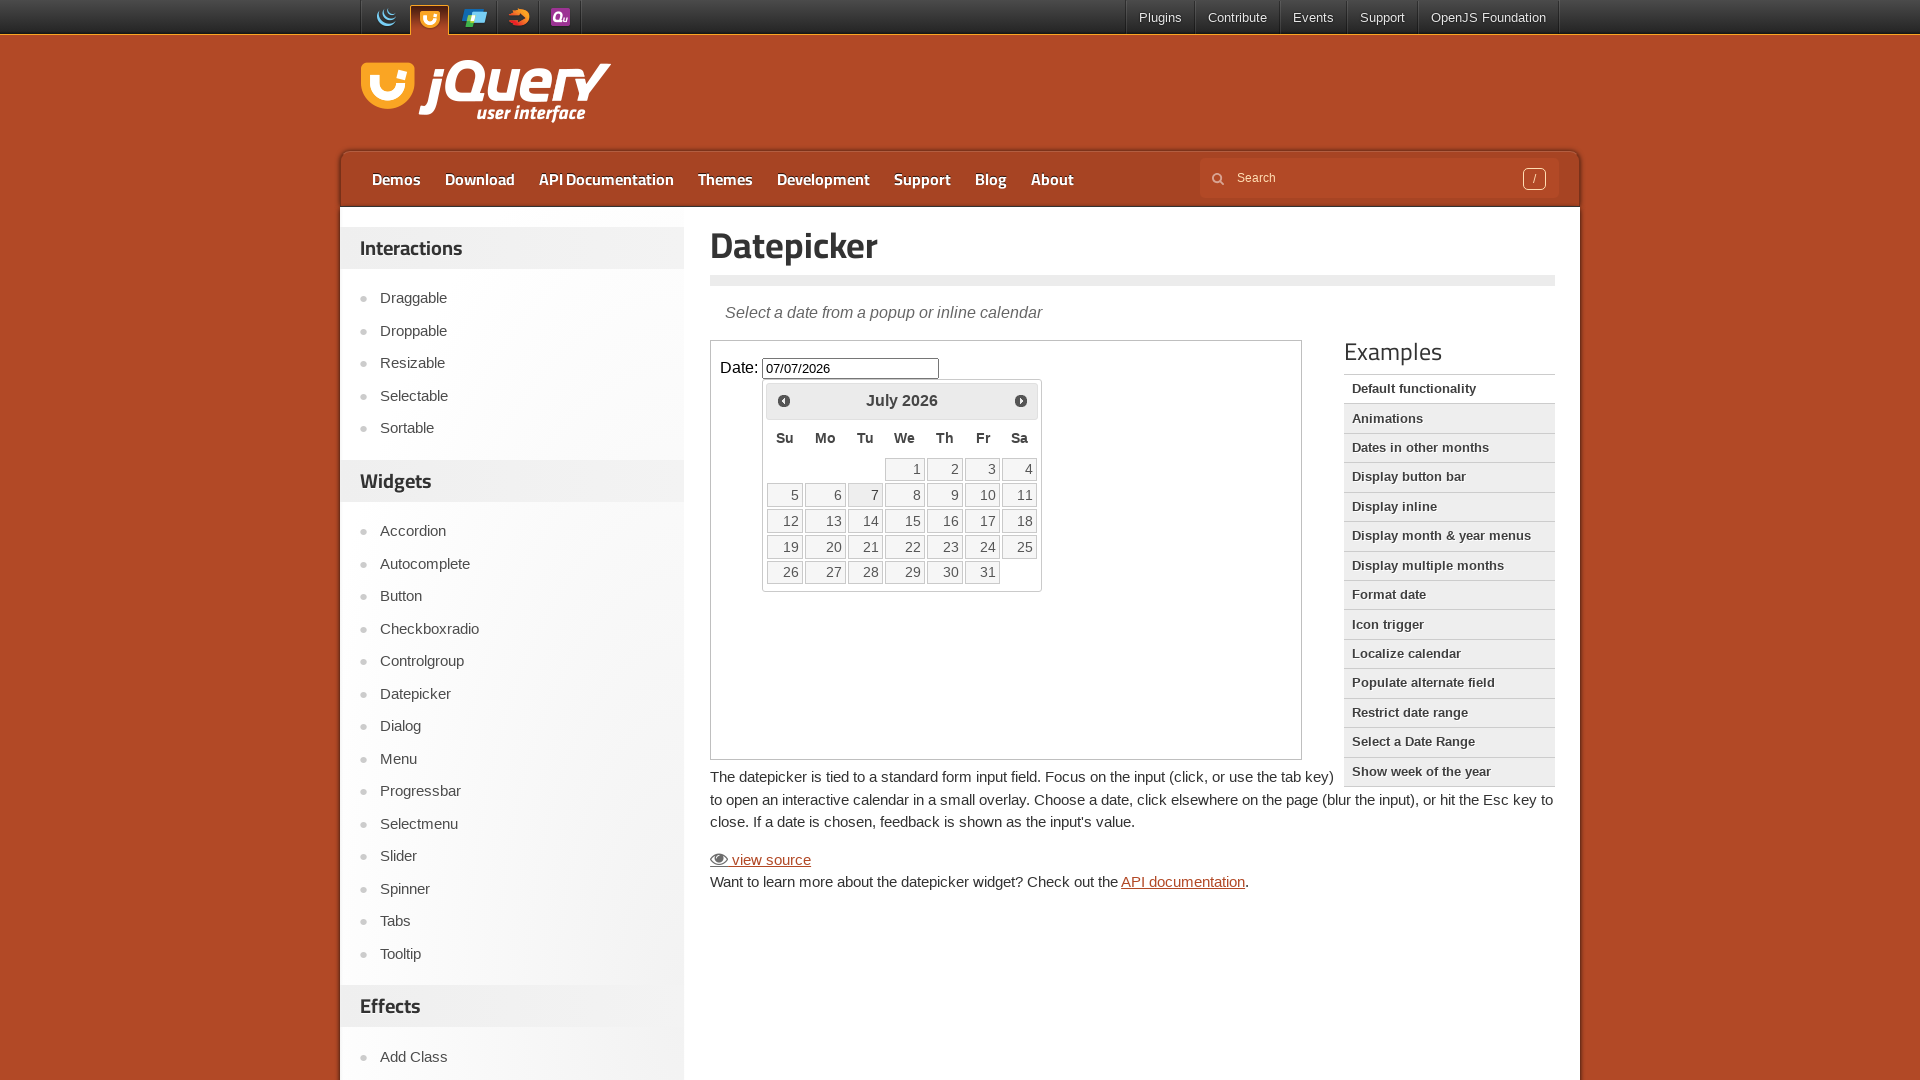

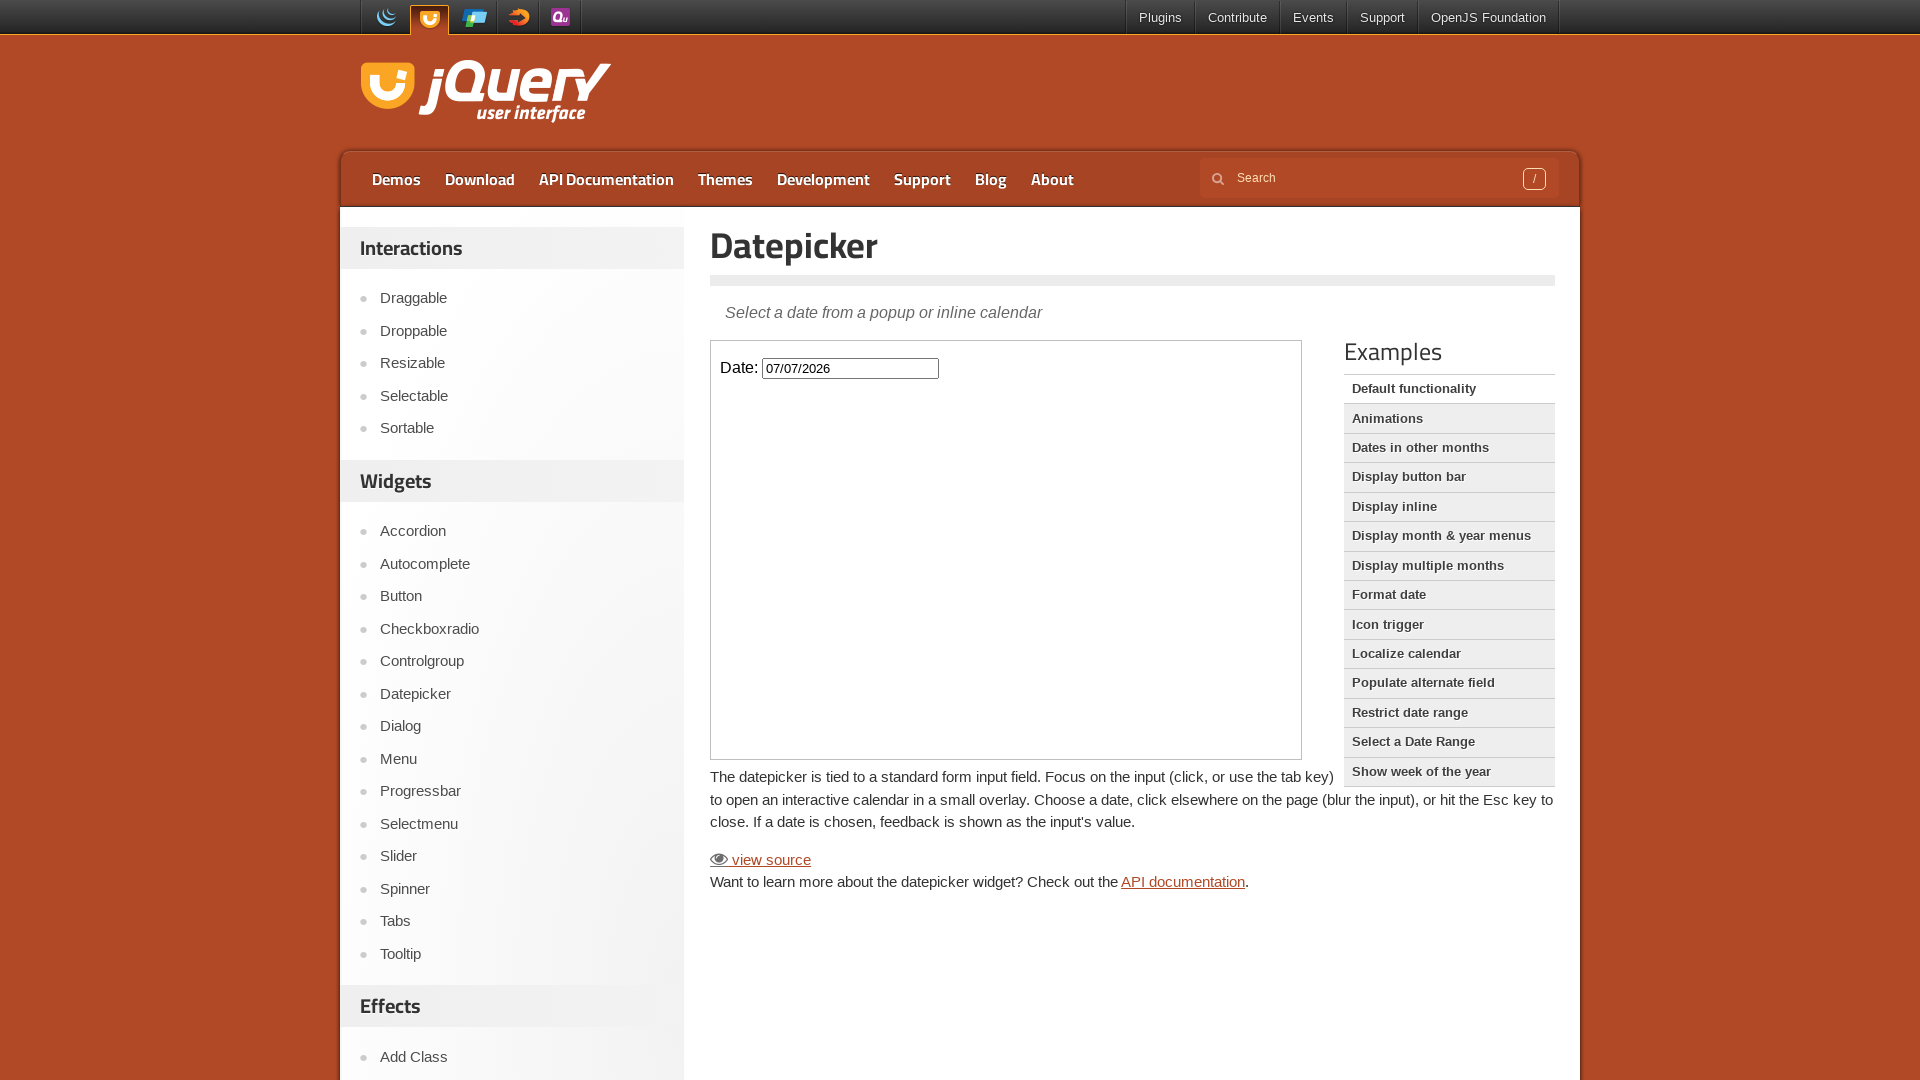